Automates a math challenge form by reading a hidden value from an element attribute, calculating a mathematical result using logarithm and sine functions, filling in the answer, selecting checkbox and radio options, and submitting the form.

Starting URL: http://suninjuly.github.io/get_attribute.html

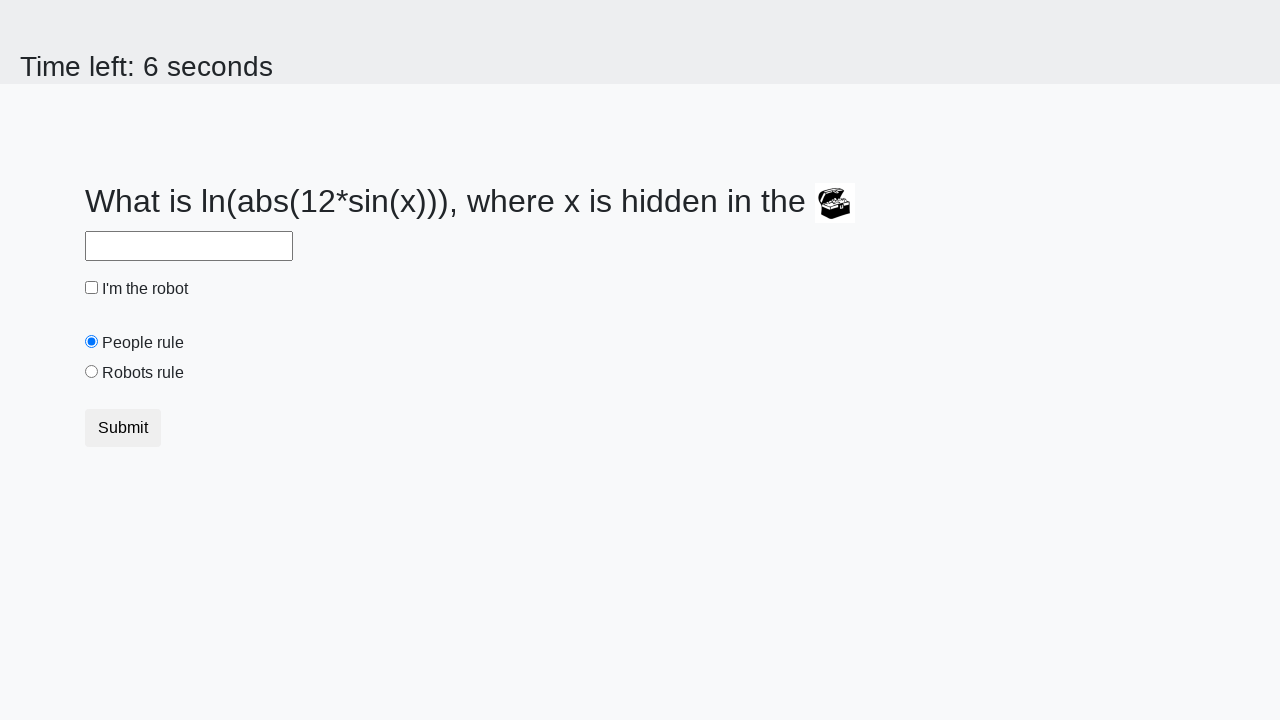

Located treasure element with hidden valuex attribute
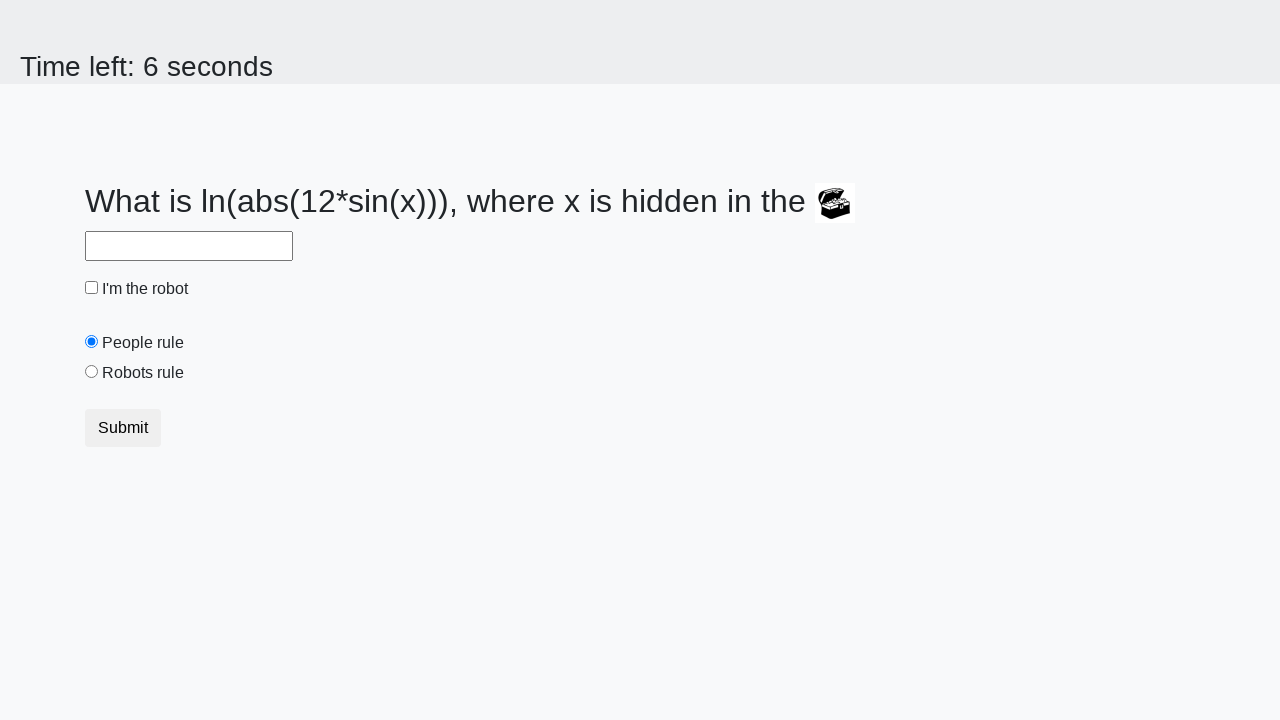

Retrieved hidden value from treasure element: 16
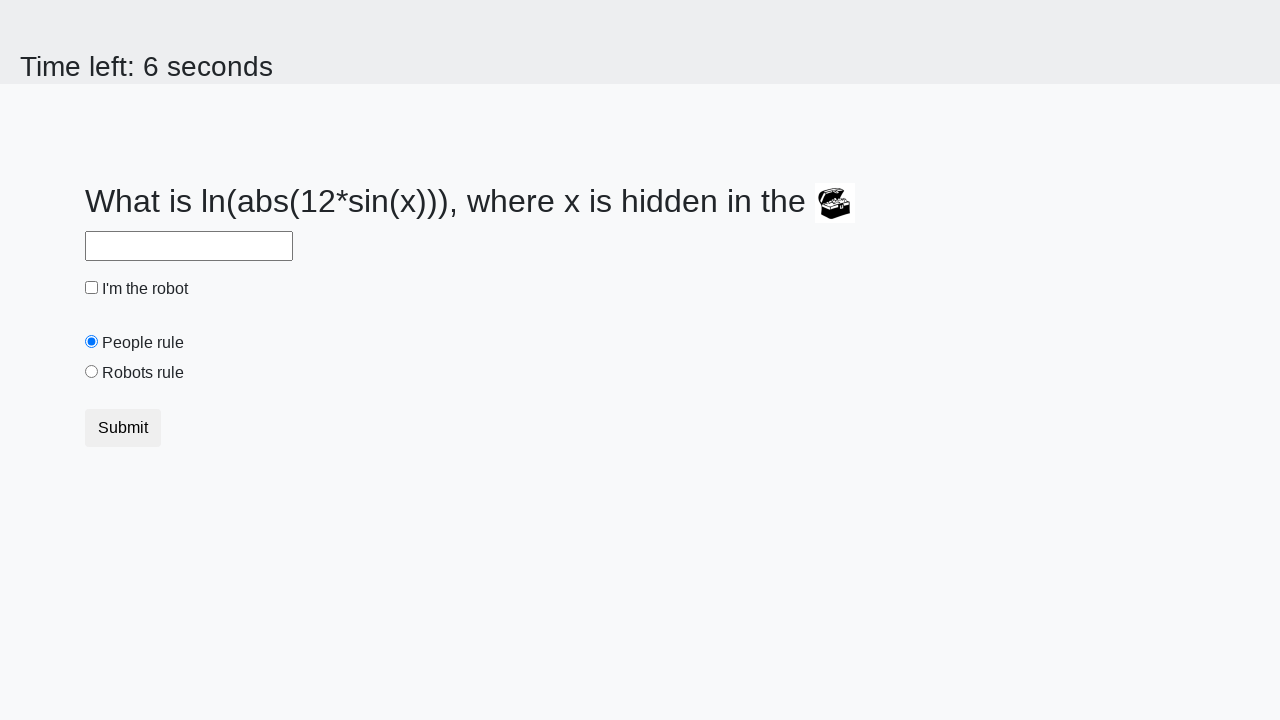

Calculated answer using logarithm and sine functions: 1.2397760885558486
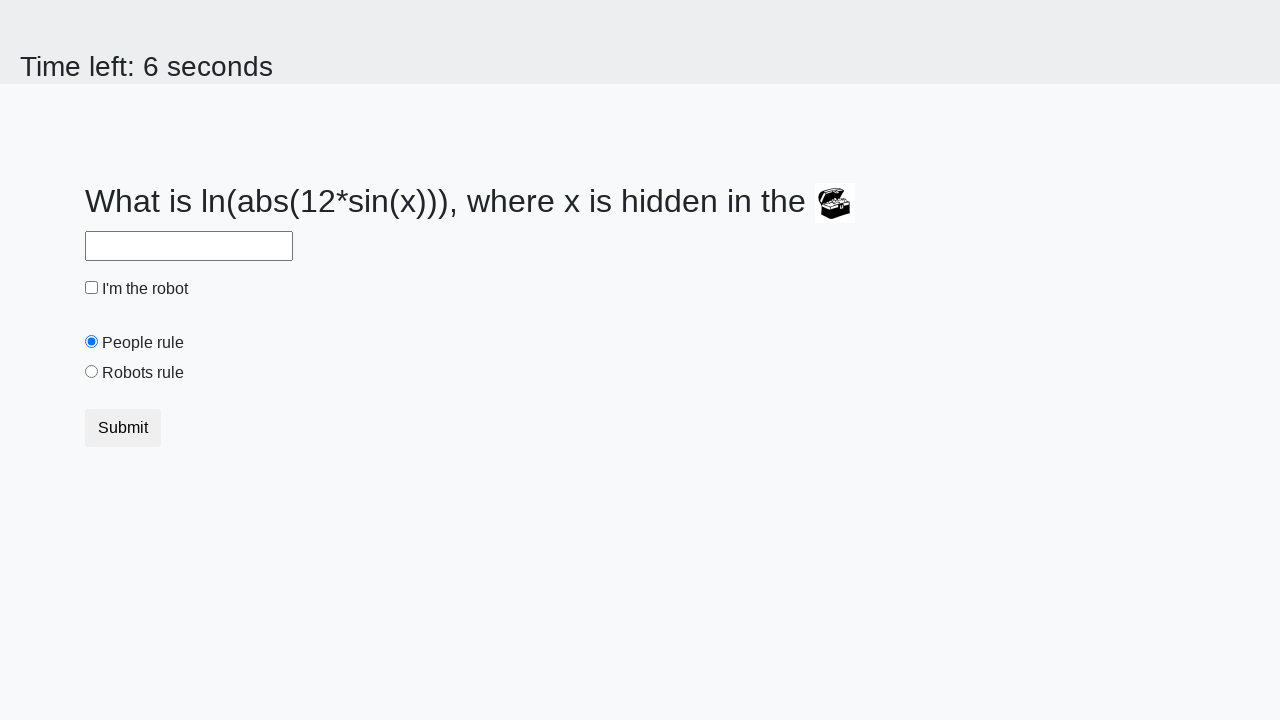

Filled answer field with calculated value: 1.2397760885558486 on #answer
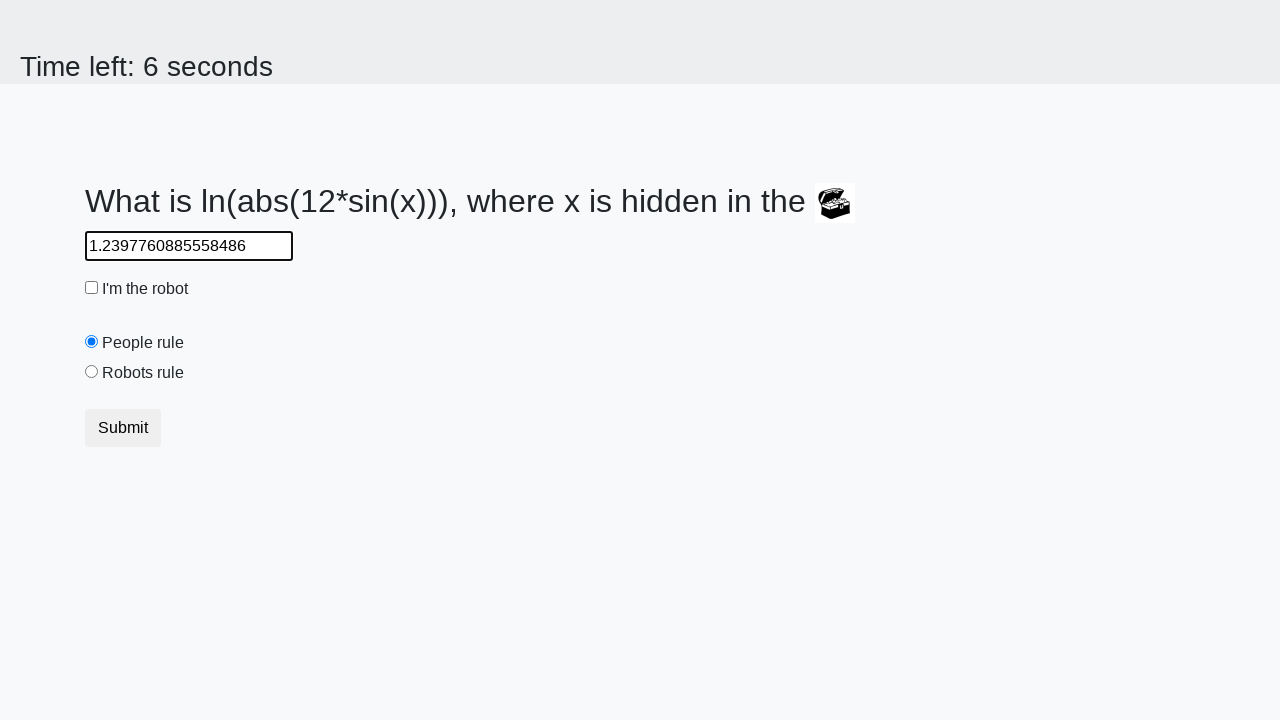

Clicked robot checkbox at (92, 288) on #robotCheckbox
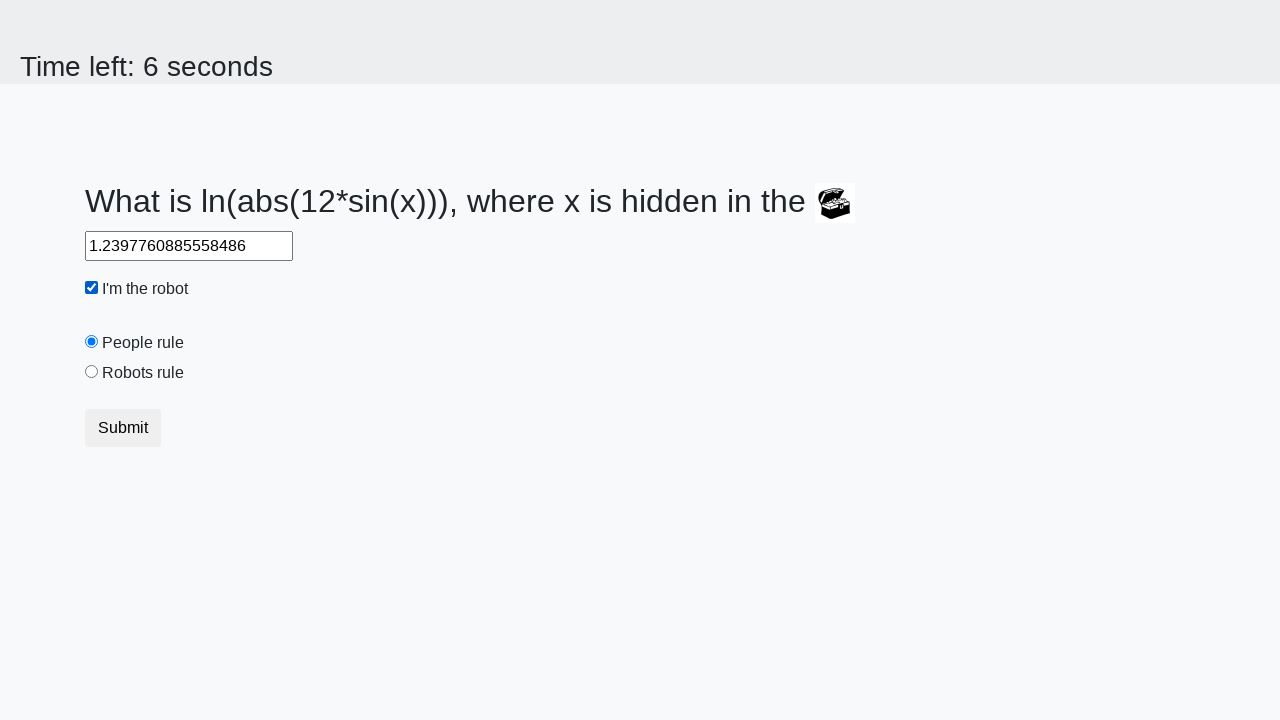

Selected robots rule radio button at (92, 372) on #robotsRule
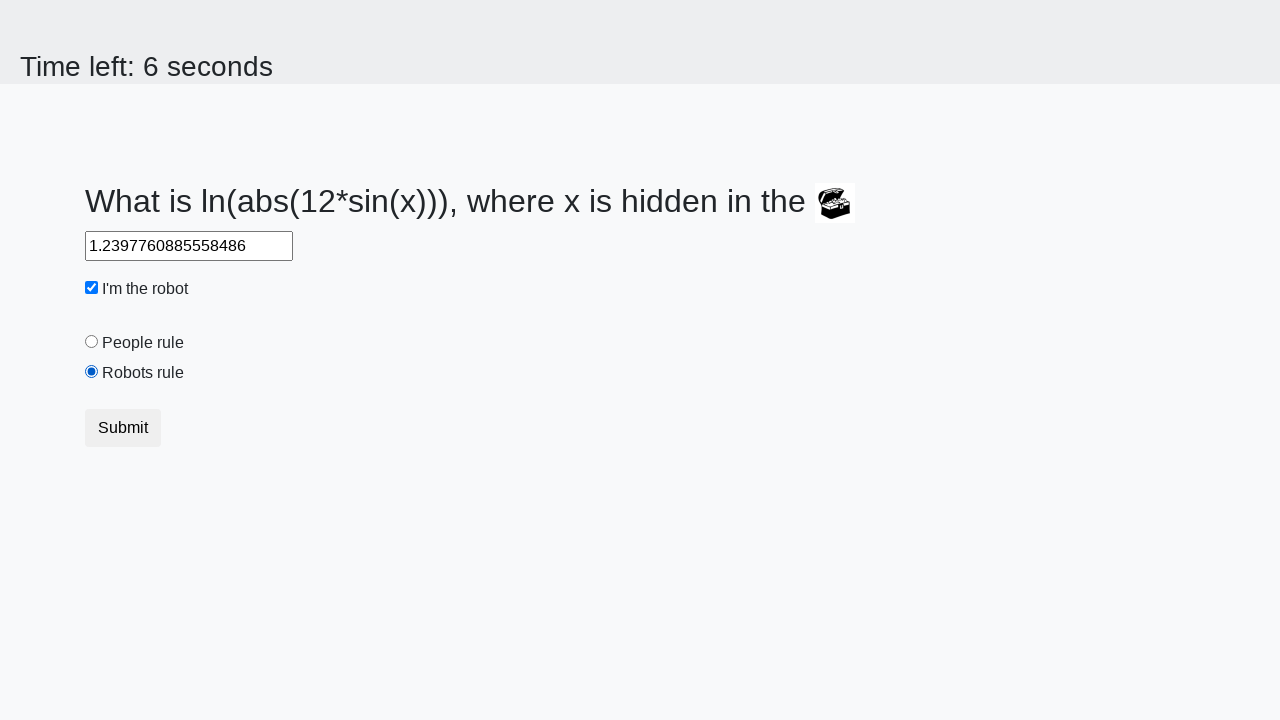

Clicked submit button to complete form at (123, 428) on .btn.btn-default
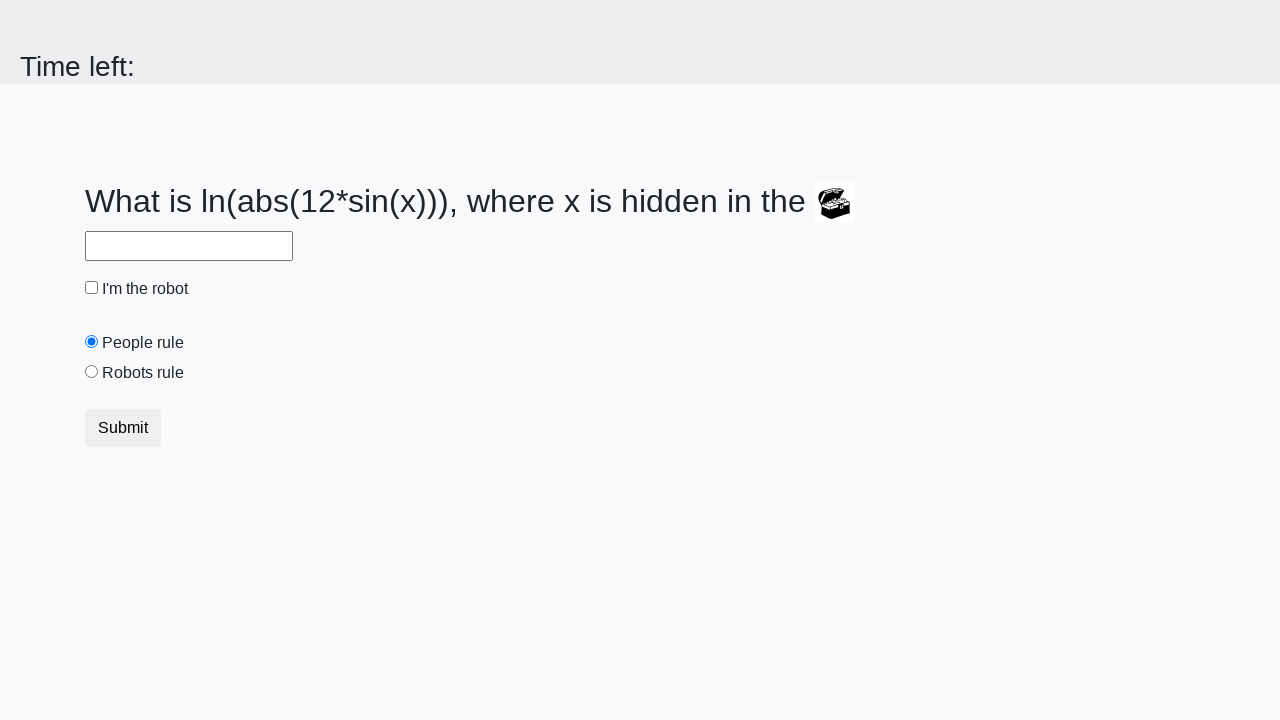

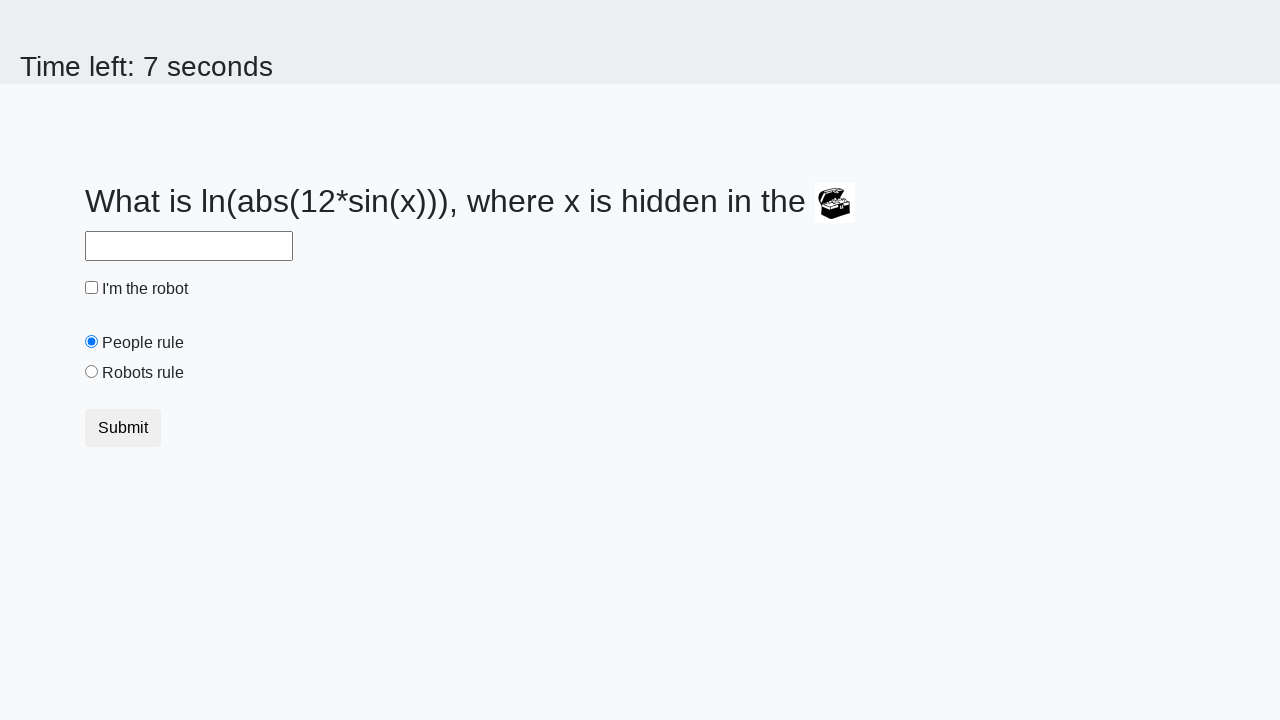